Tests JavaScript alert handling by clicking a button that triggers an alert and accepting it

Starting URL: https://the-internet.herokuapp.com/javascript_alerts

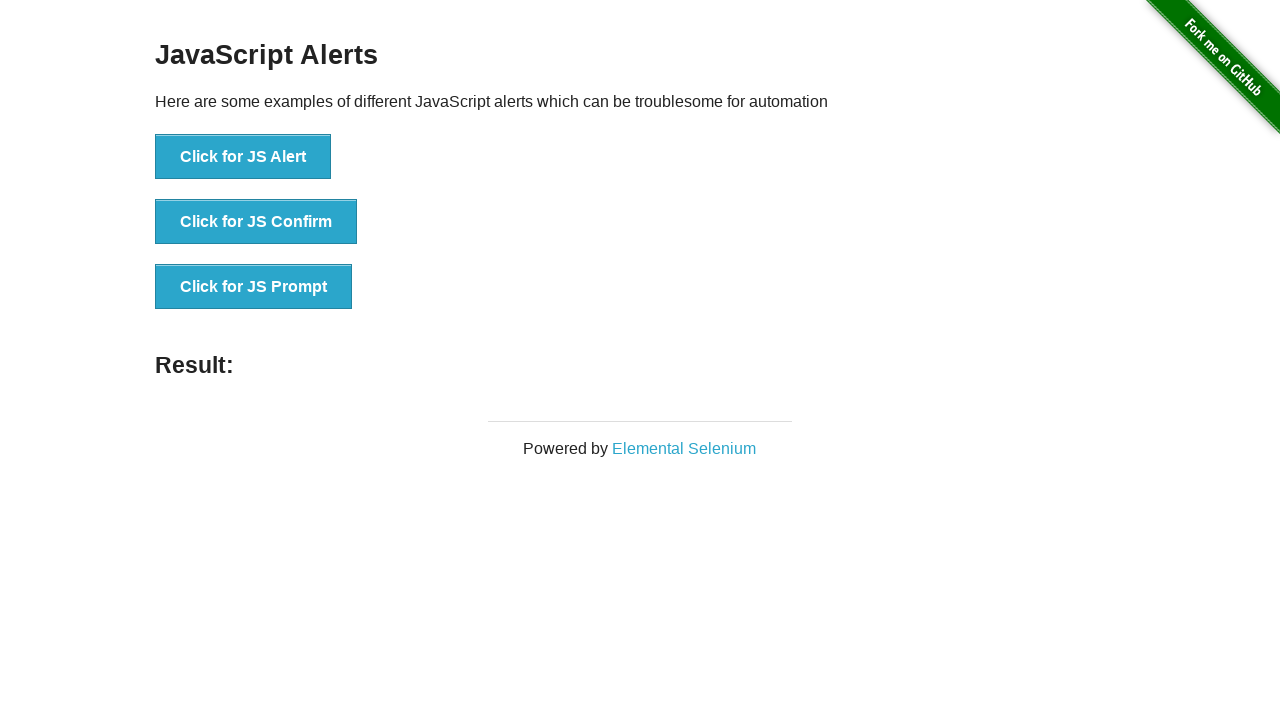

Set up dialog handler to accept alerts
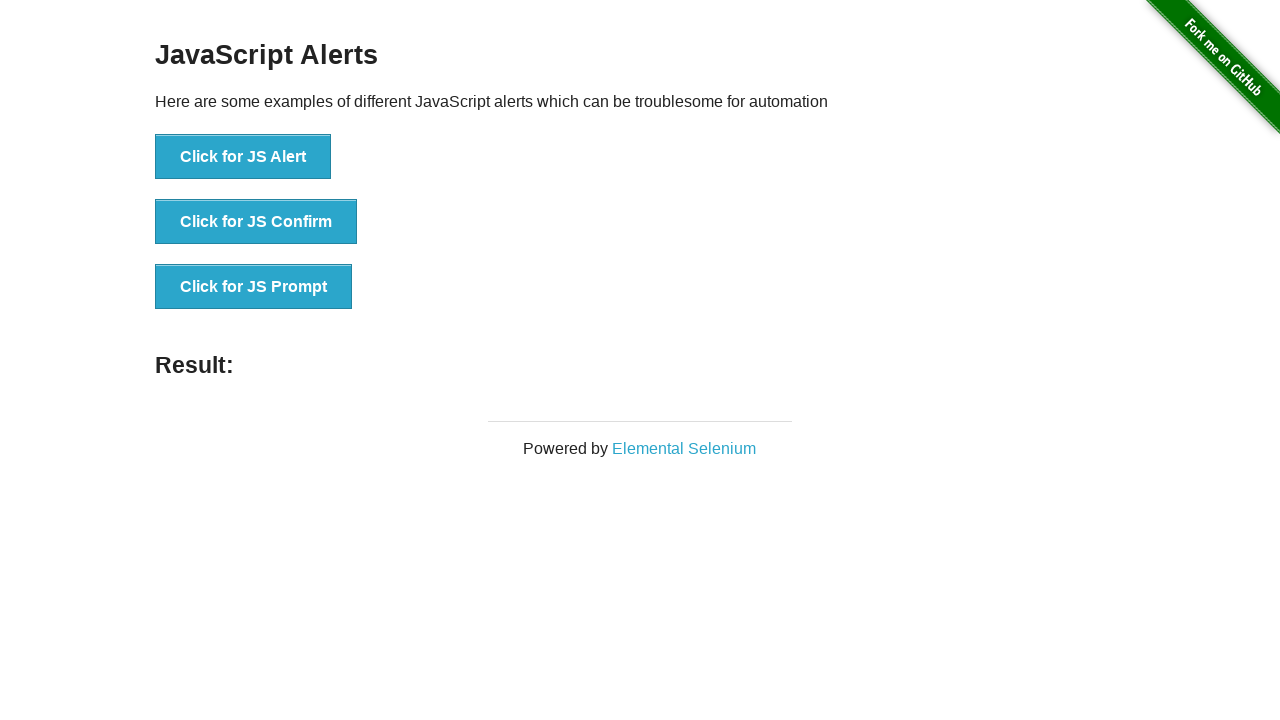

Clicked button to trigger JavaScript alert at (243, 157) on button:has-text('Click for JS Alert')
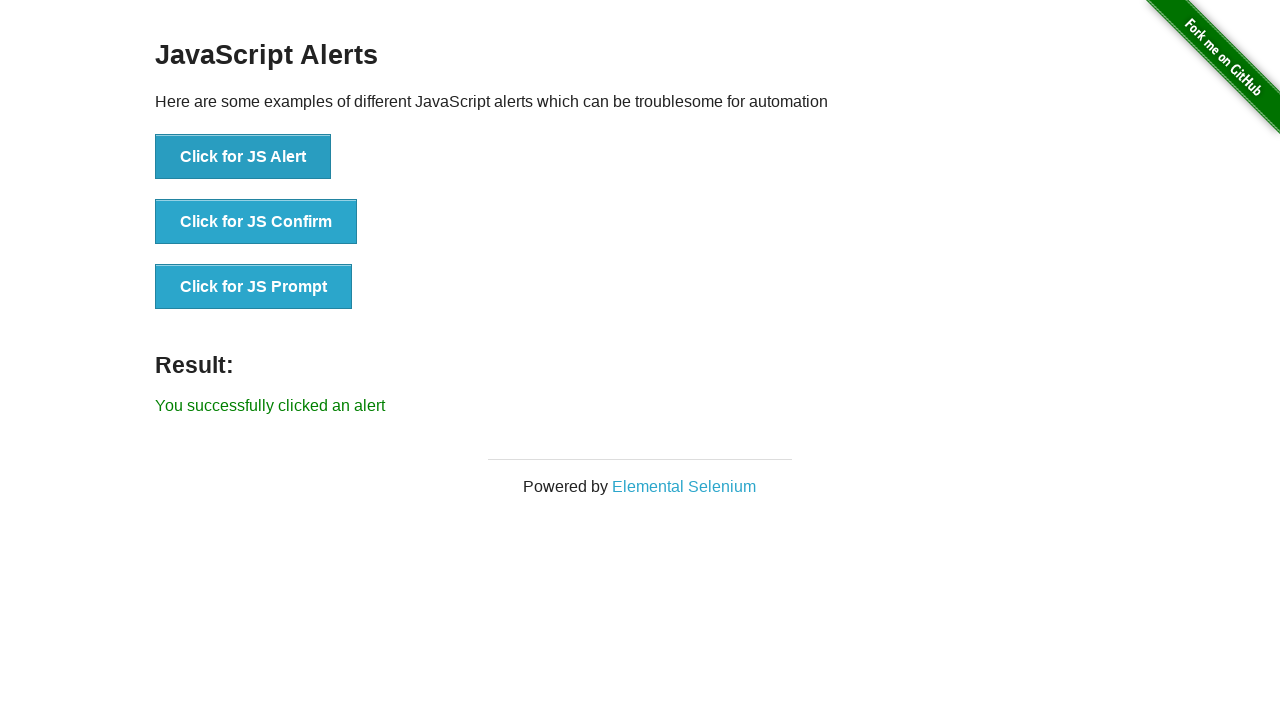

Alert was accepted and result message appeared
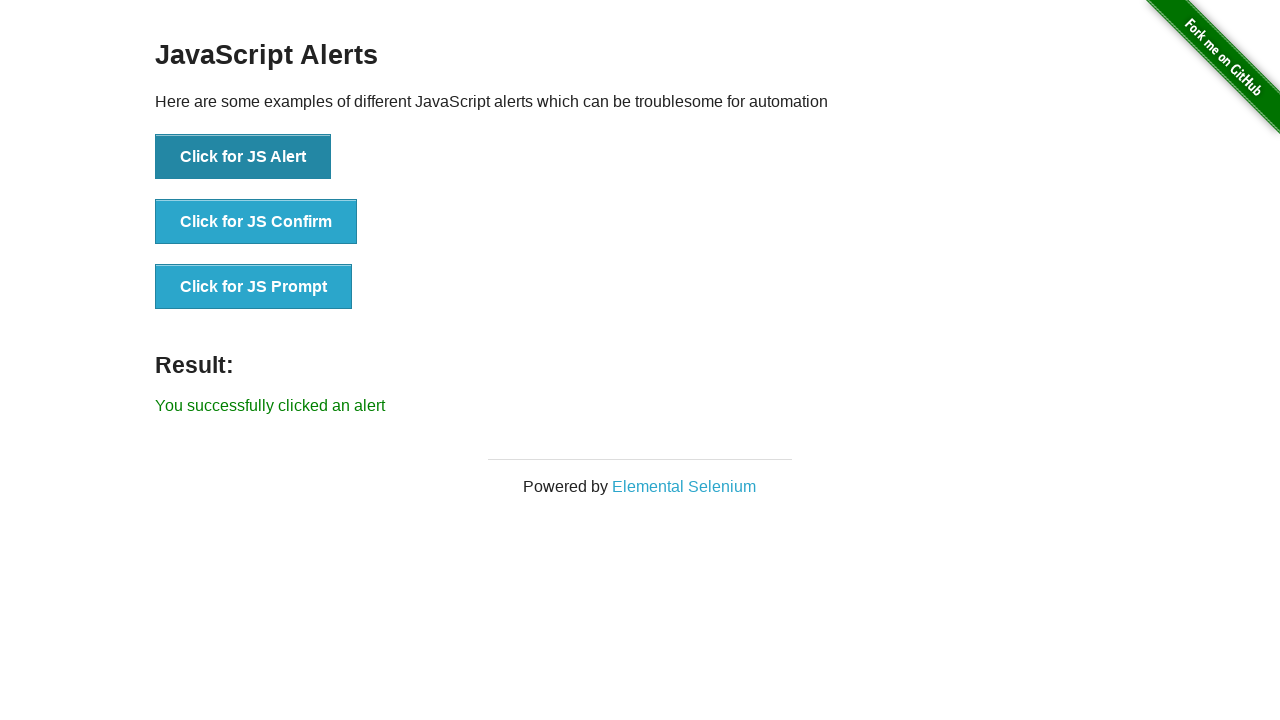

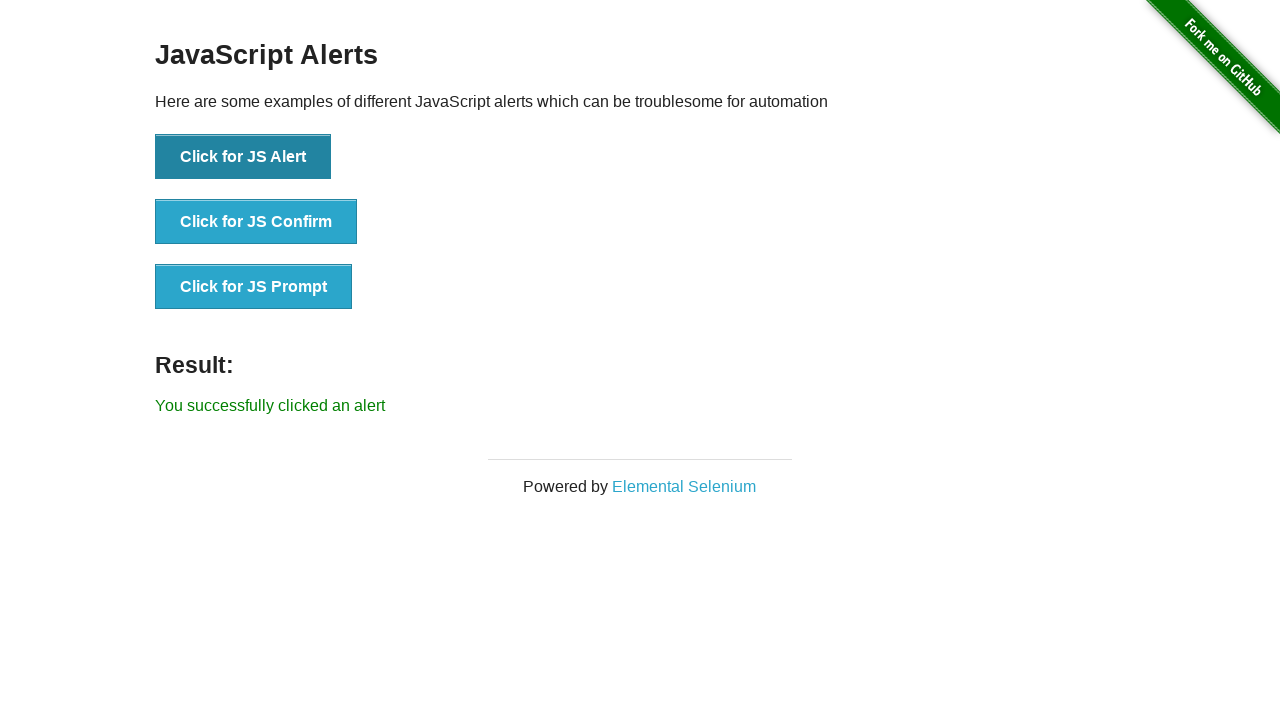